Tests slider interaction by dragging a jQuery UI slider element from its current position to a new position using mouse movements

Starting URL: https://jqueryui.com/resources/demos/slider/default.html

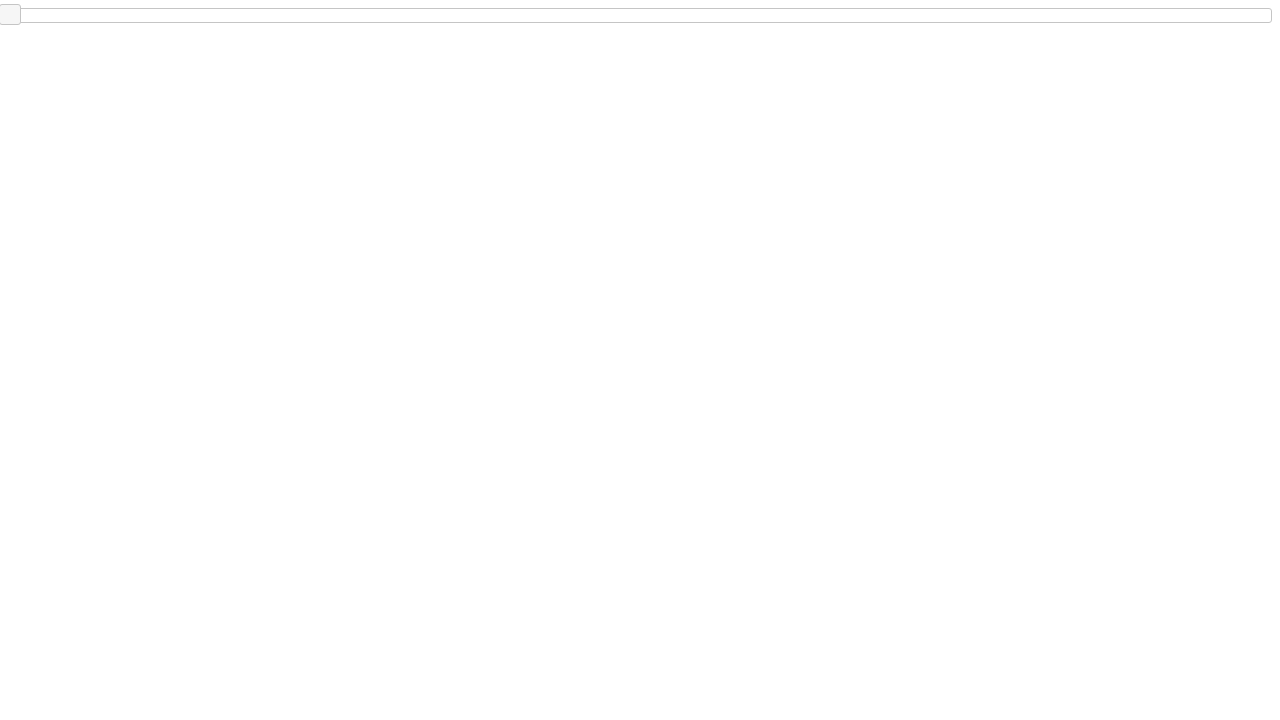

Located jQuery UI slider handle element
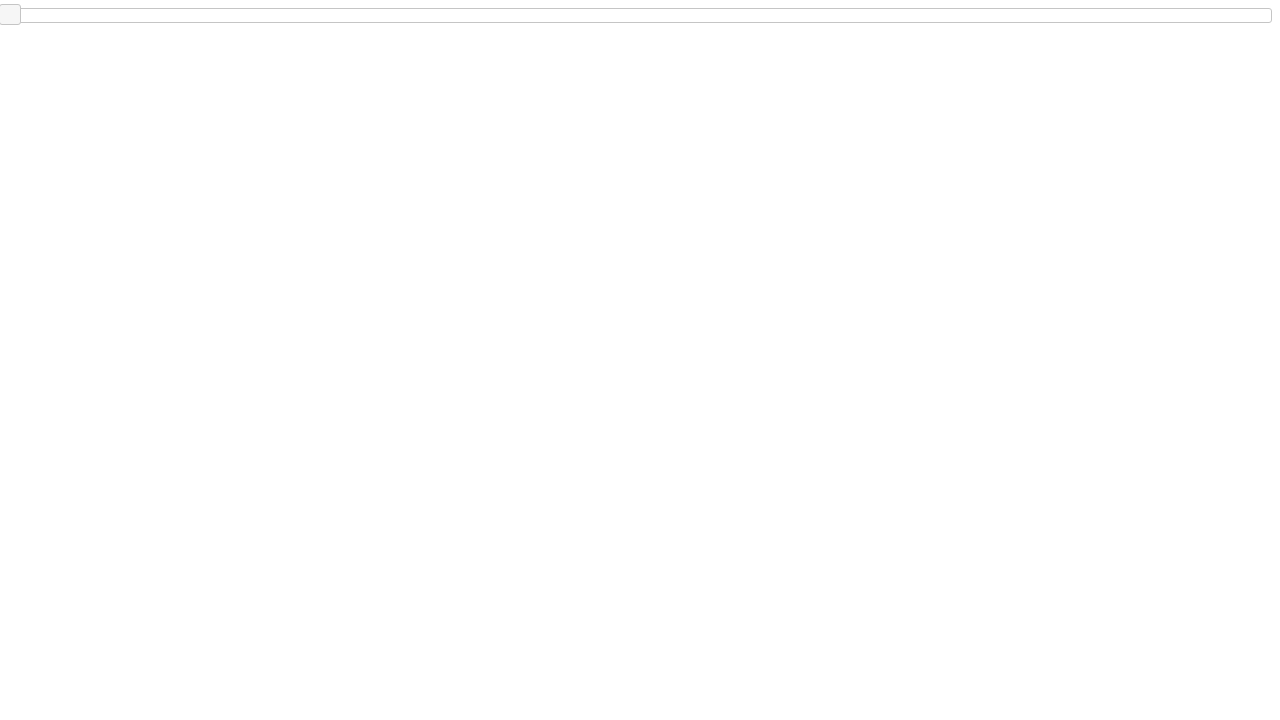

Slider handle is now visible
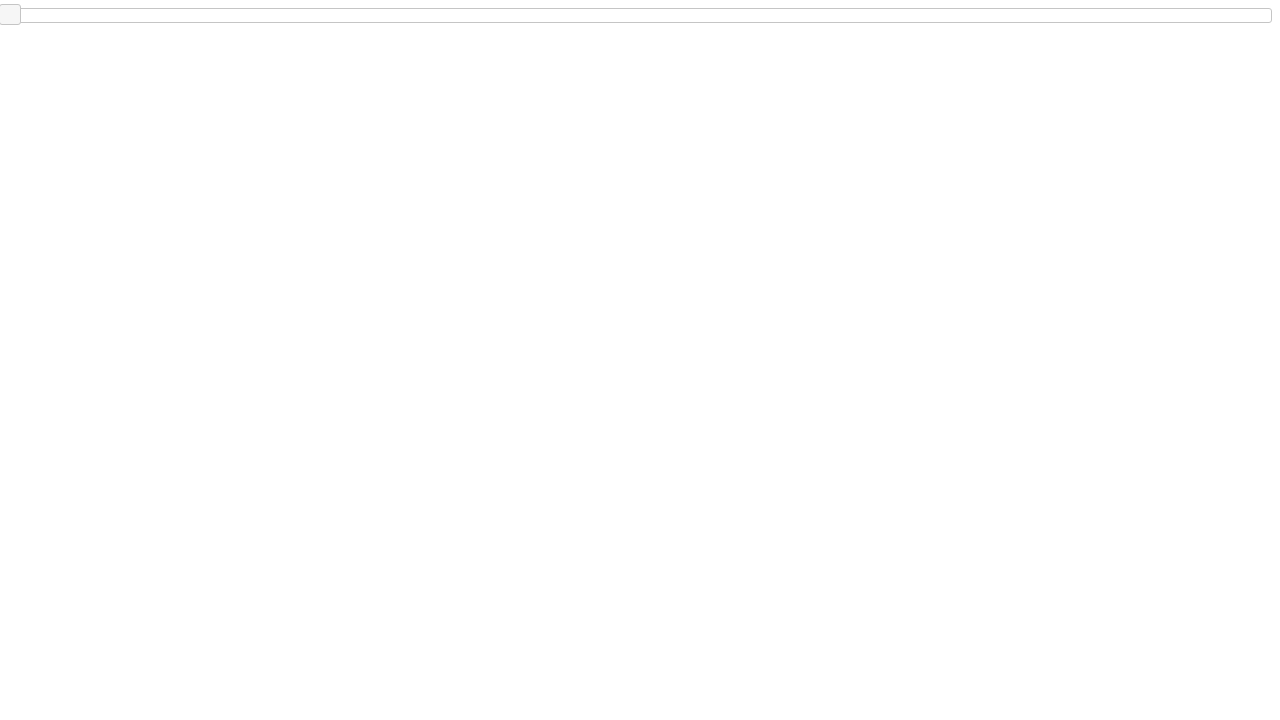

Retrieved bounding box coordinates of slider handle
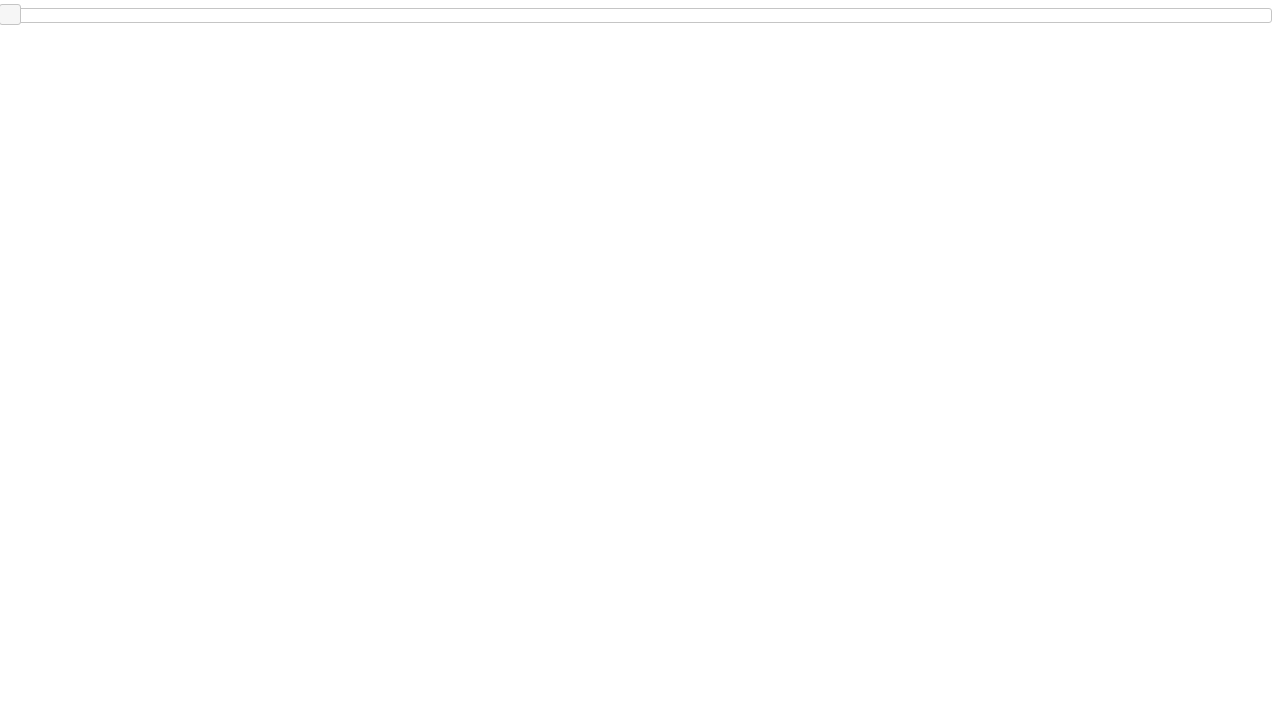

Moved mouse to center of slider handle at (10, 15)
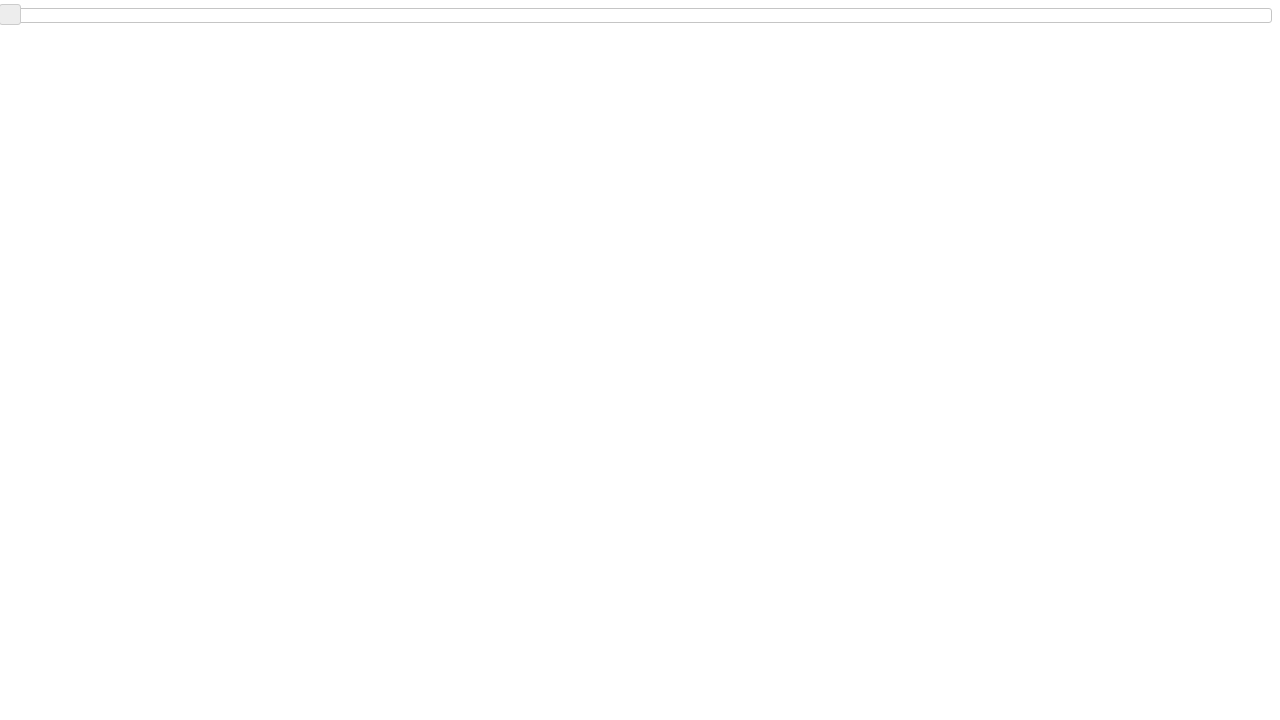

Pressed mouse button down on slider handle at (10, 15)
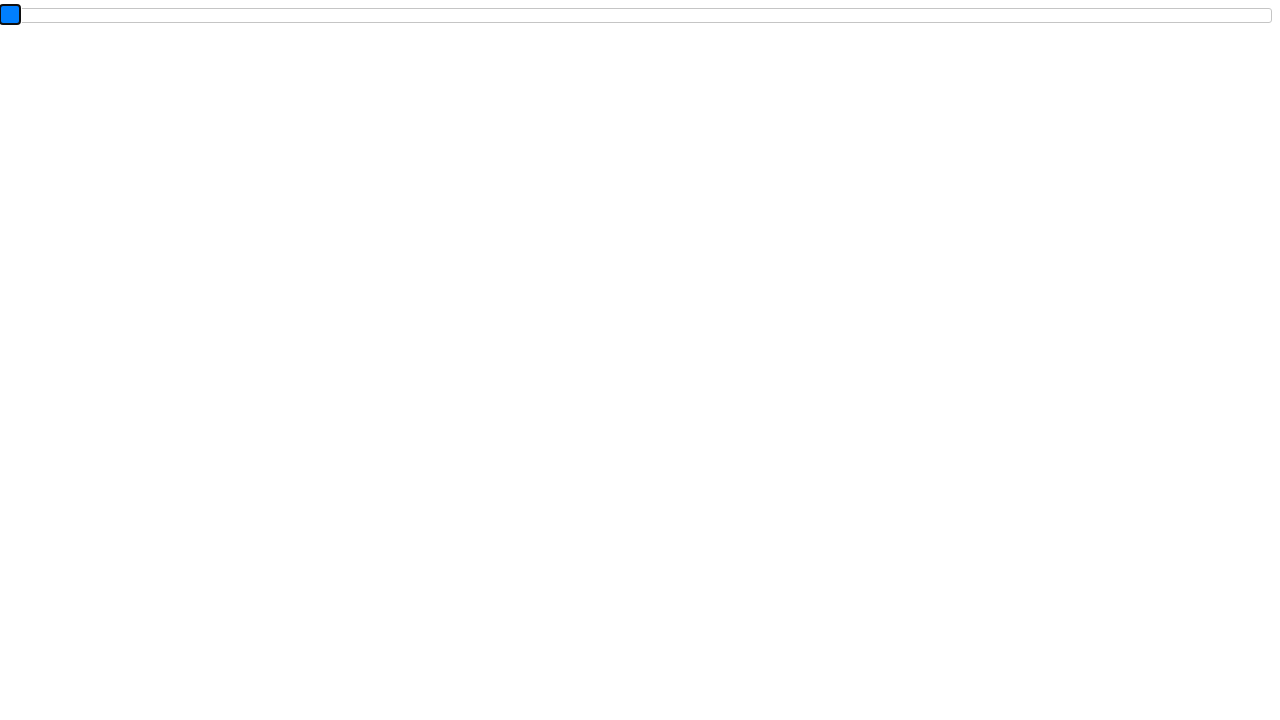

Dragged slider 400 pixels to the right at (399, 15)
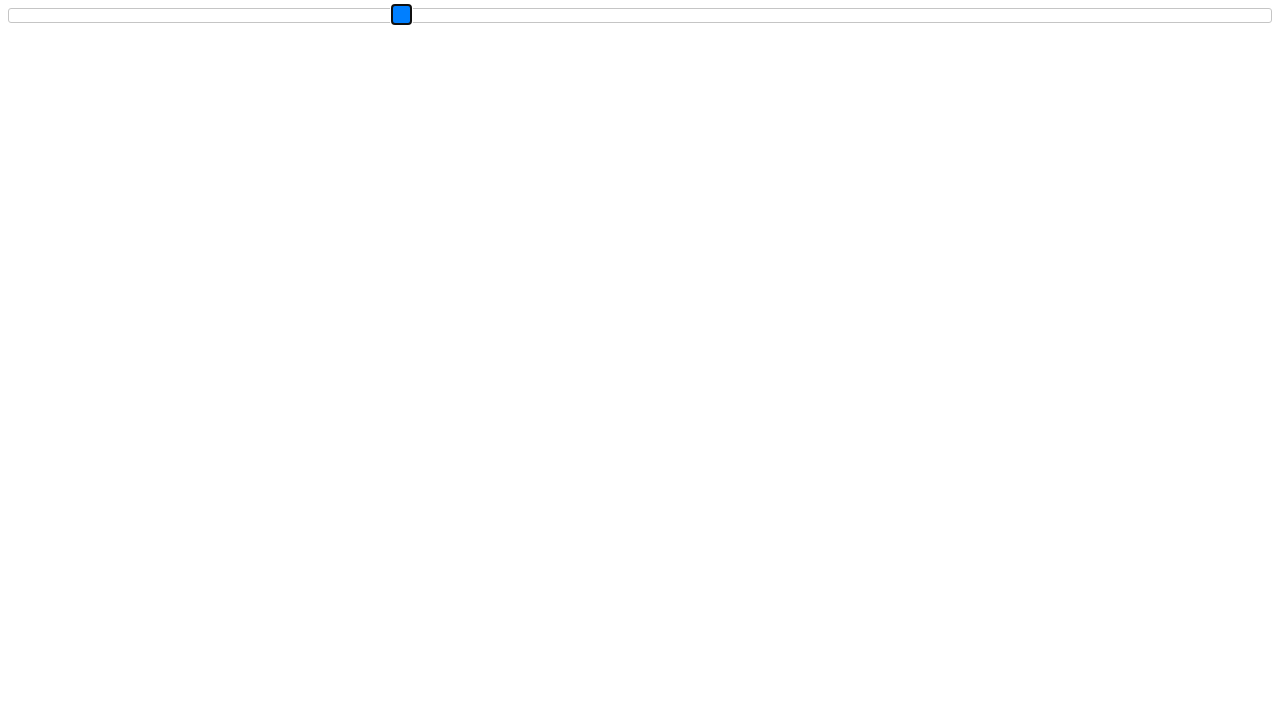

Released mouse button, slider drag completed at (399, 15)
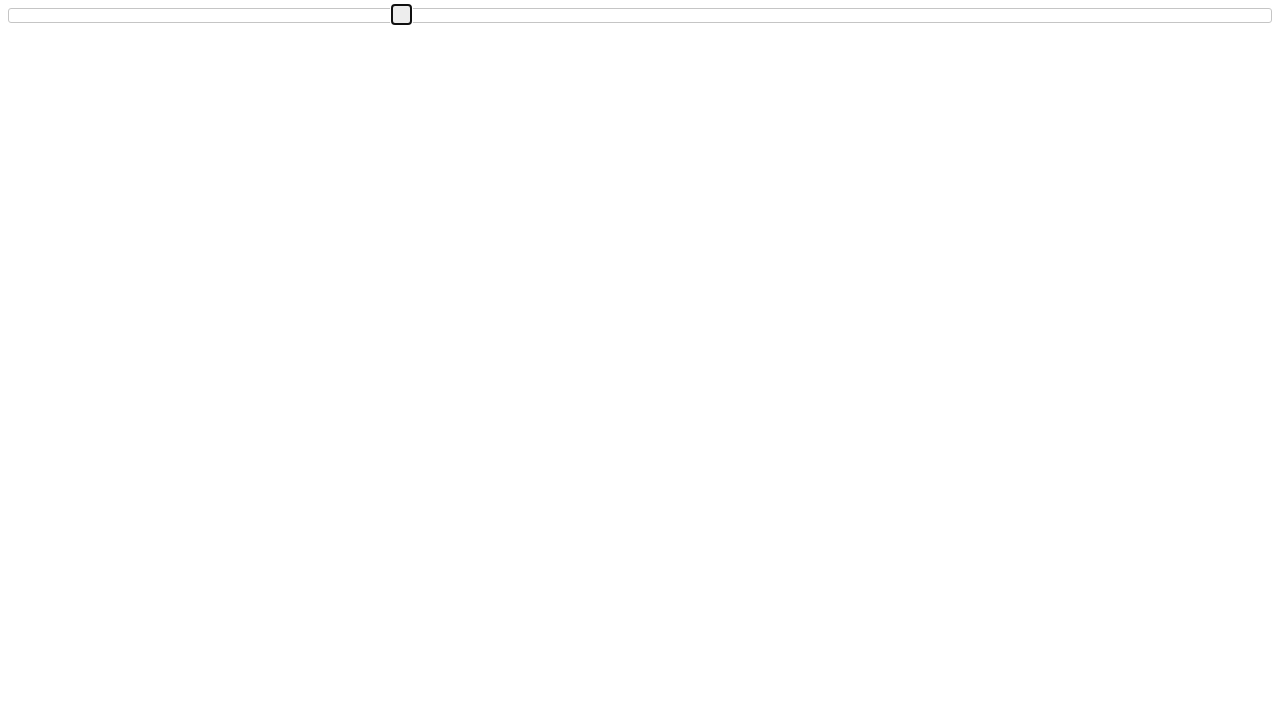

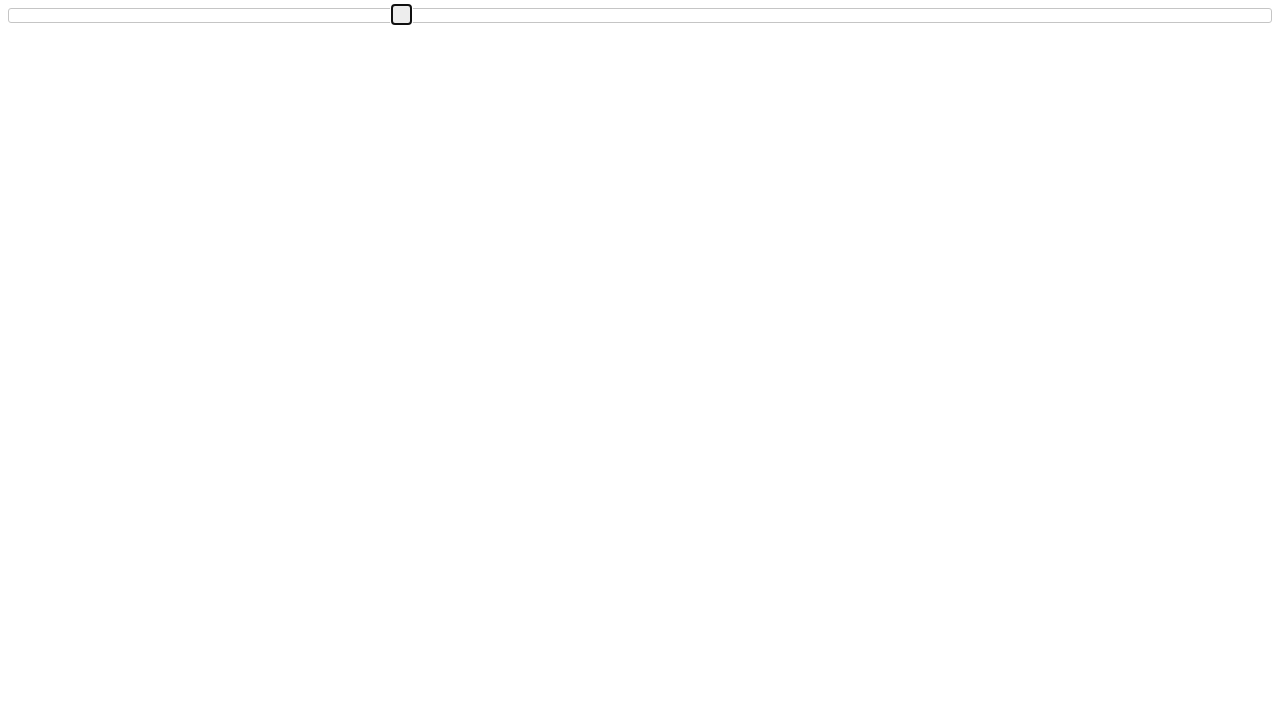